Verifies the Categories panel displays CATEGORIES, Phones, Laptops, and Monitors links.

Starting URL: https://www.demoblaze.com/

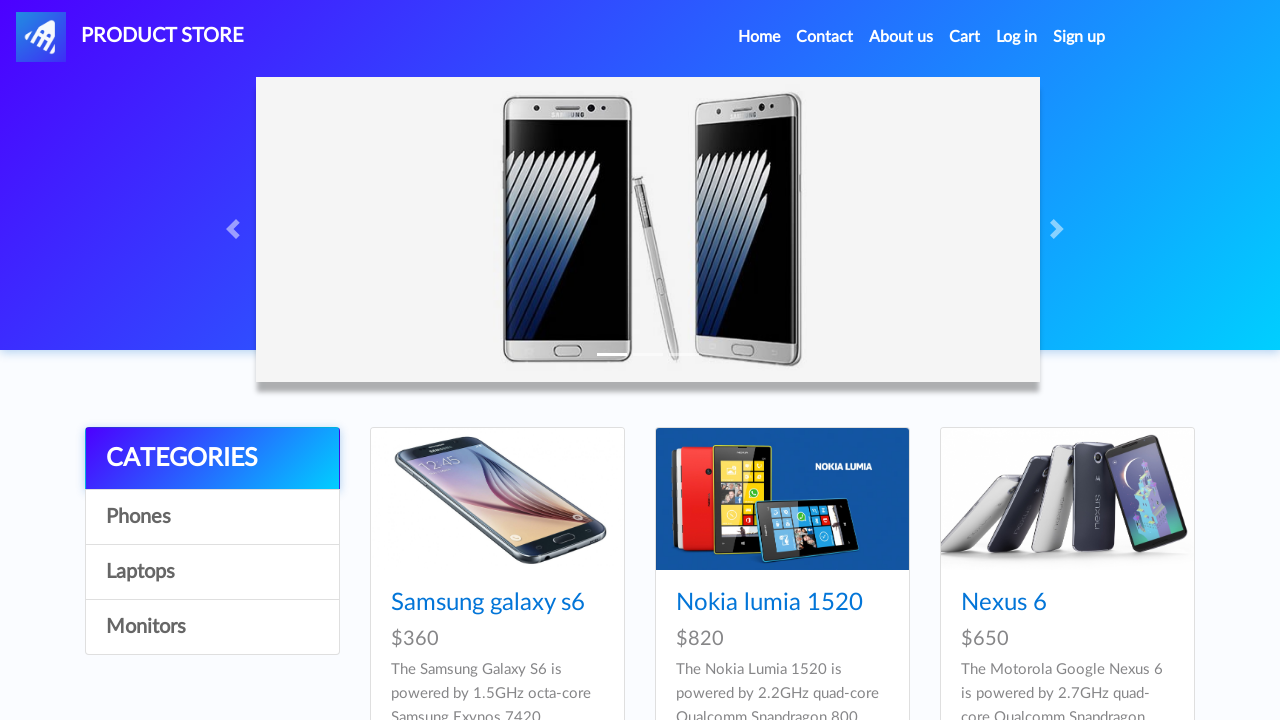

Waited for CATEGORIES link to be visible in the Categories panel
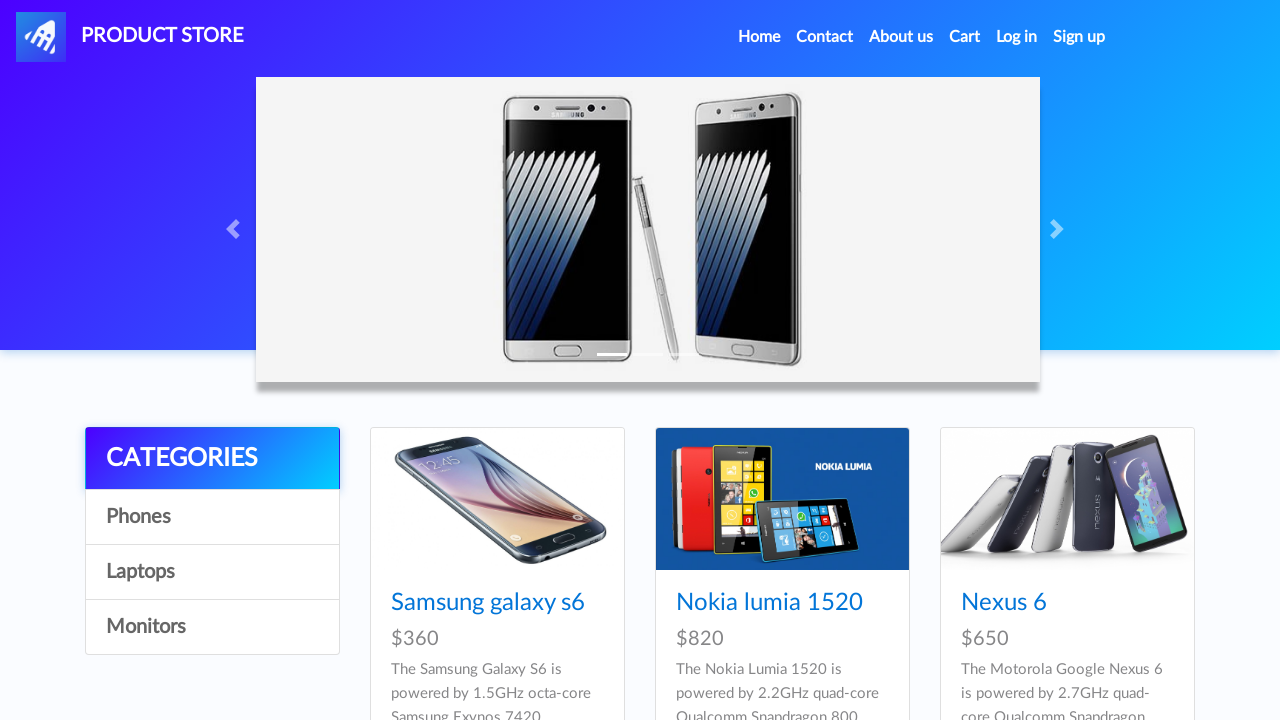

Waited for Phones link to be visible in the Categories panel
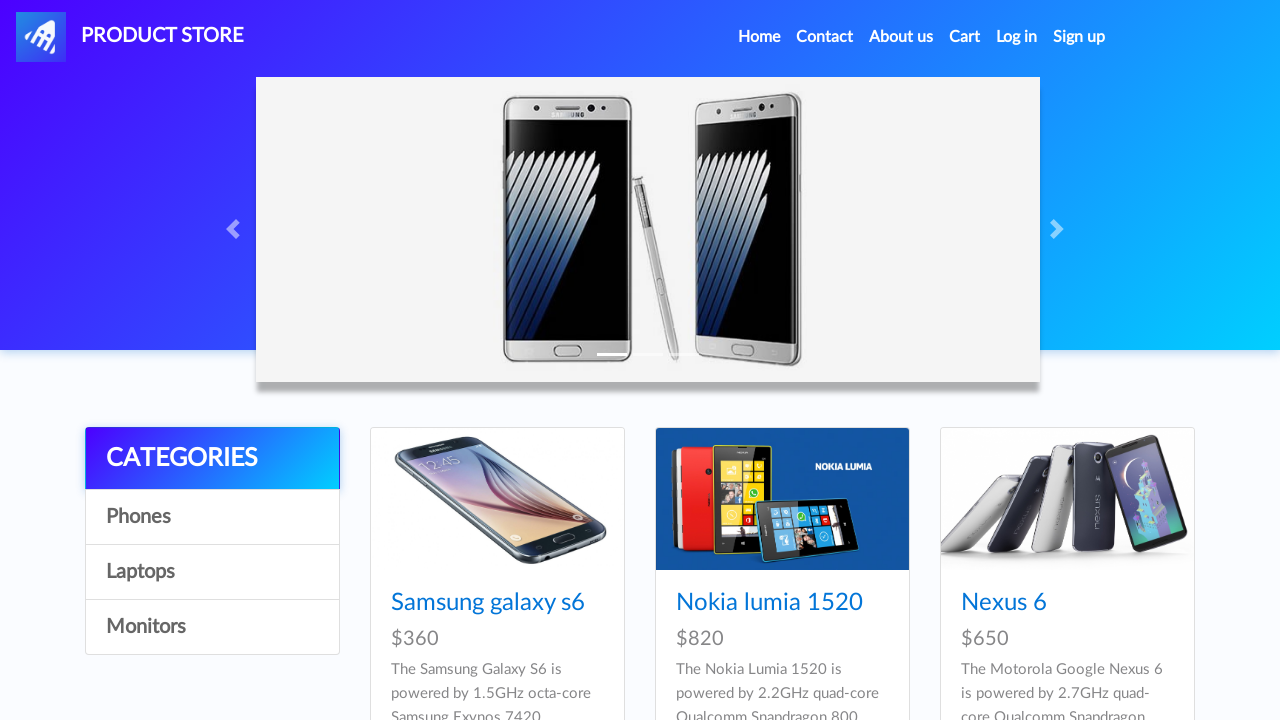

Waited for Laptops link to be visible in the Categories panel
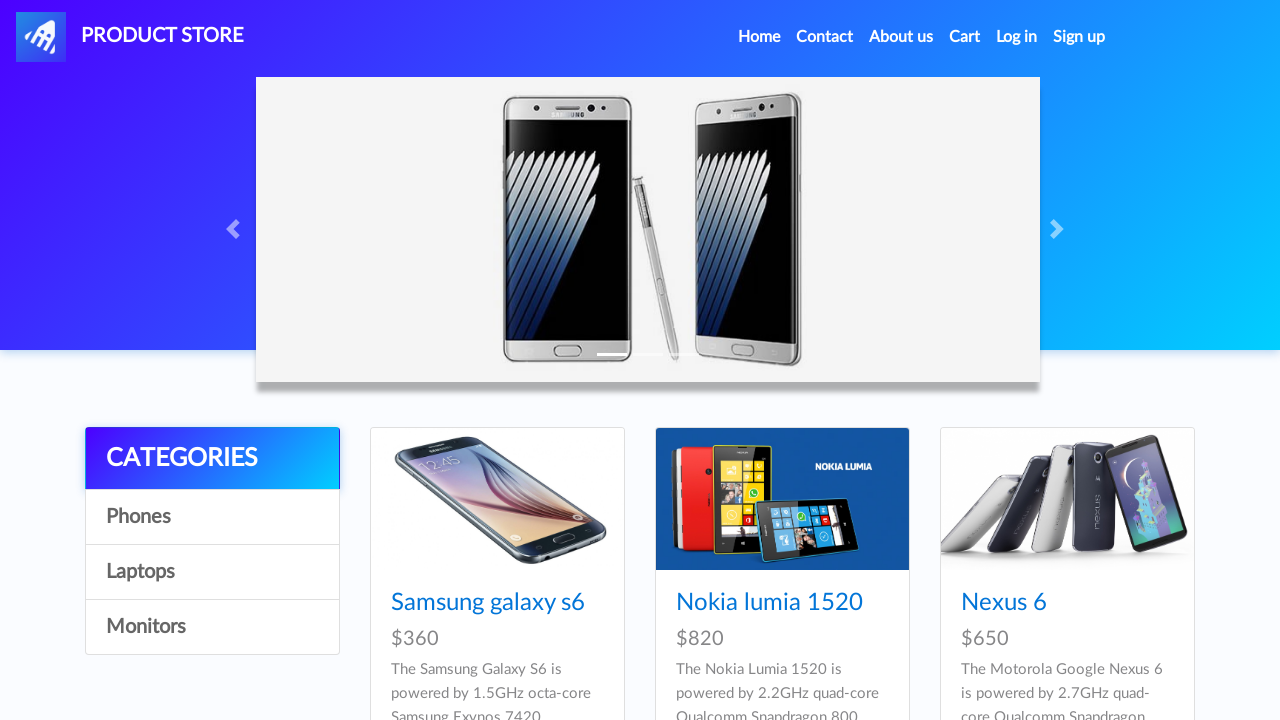

Waited for Monitors link to be visible in the Categories panel
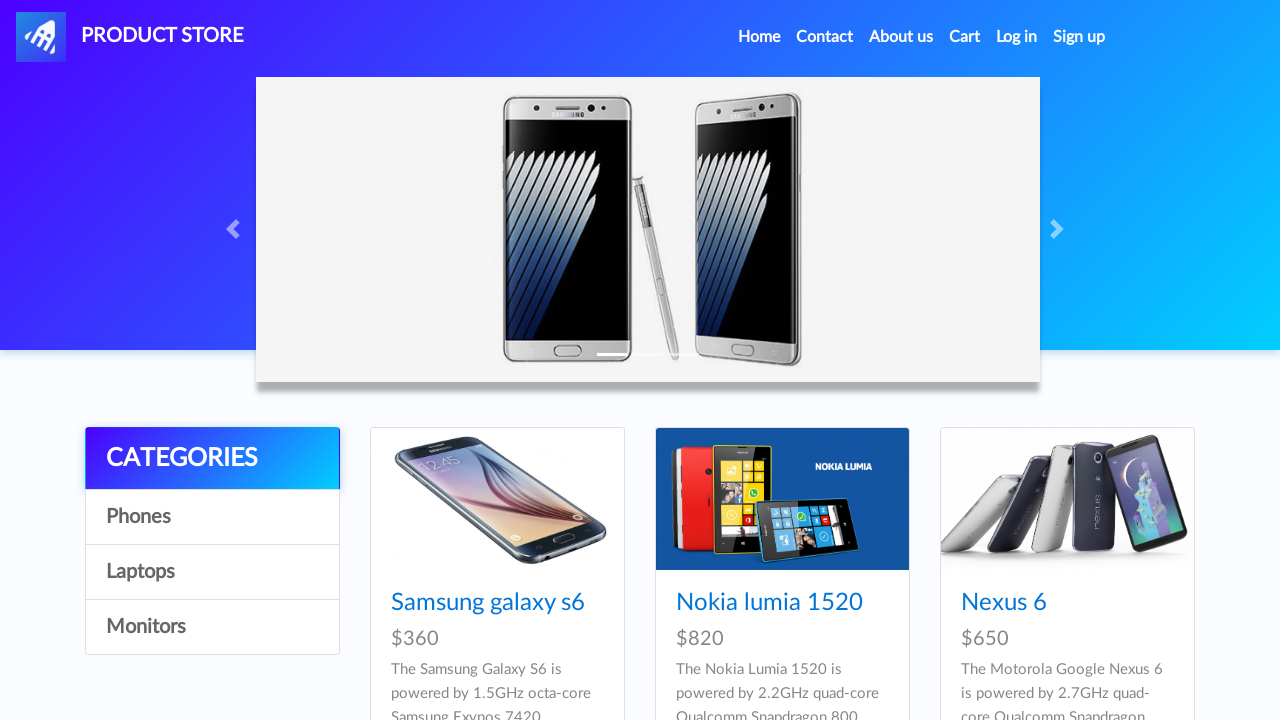

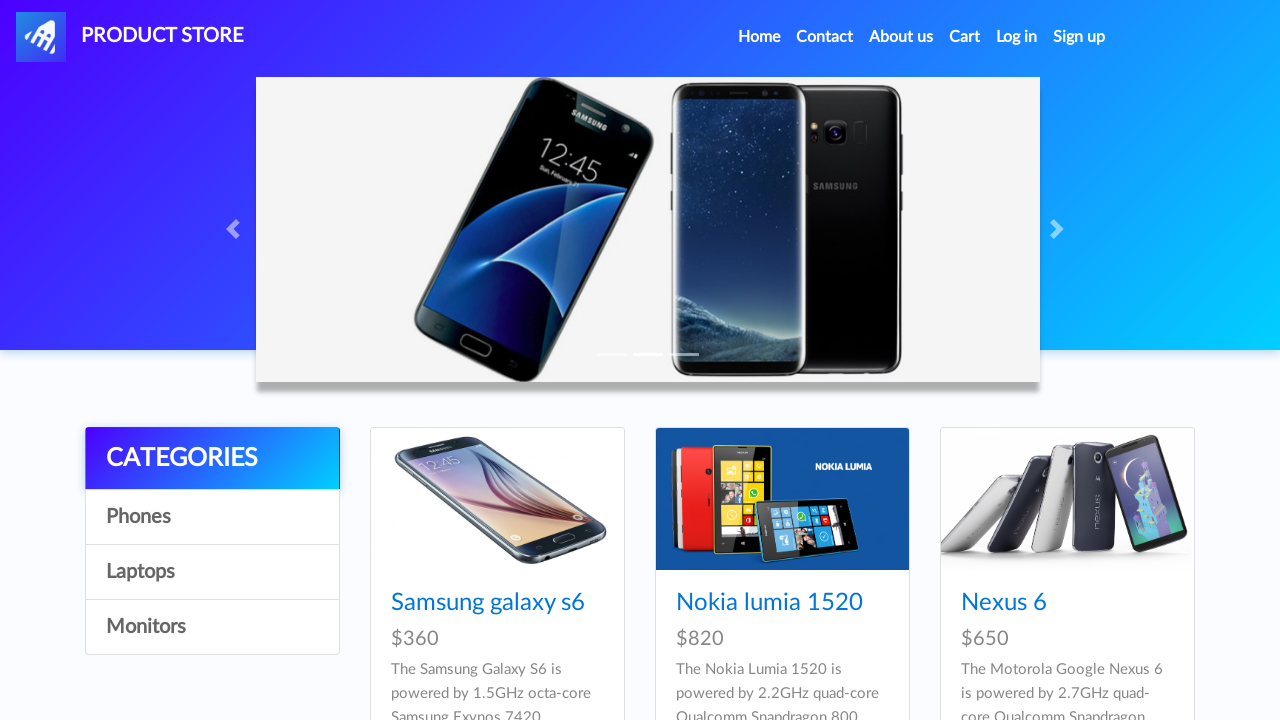